Tests failed login by entering invalid credentials and verifying error message display

Starting URL: https://the-internet.herokuapp.com/login

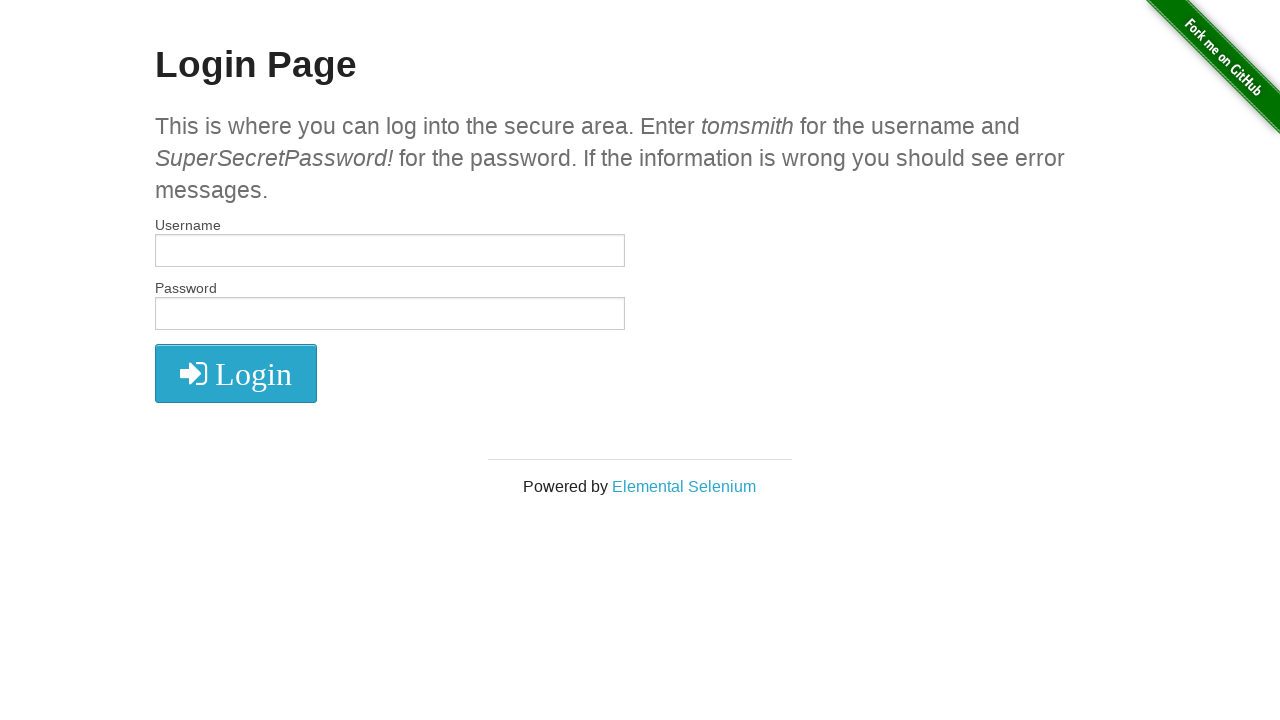

Entered invalid username 'invaliduser' into username field on #username
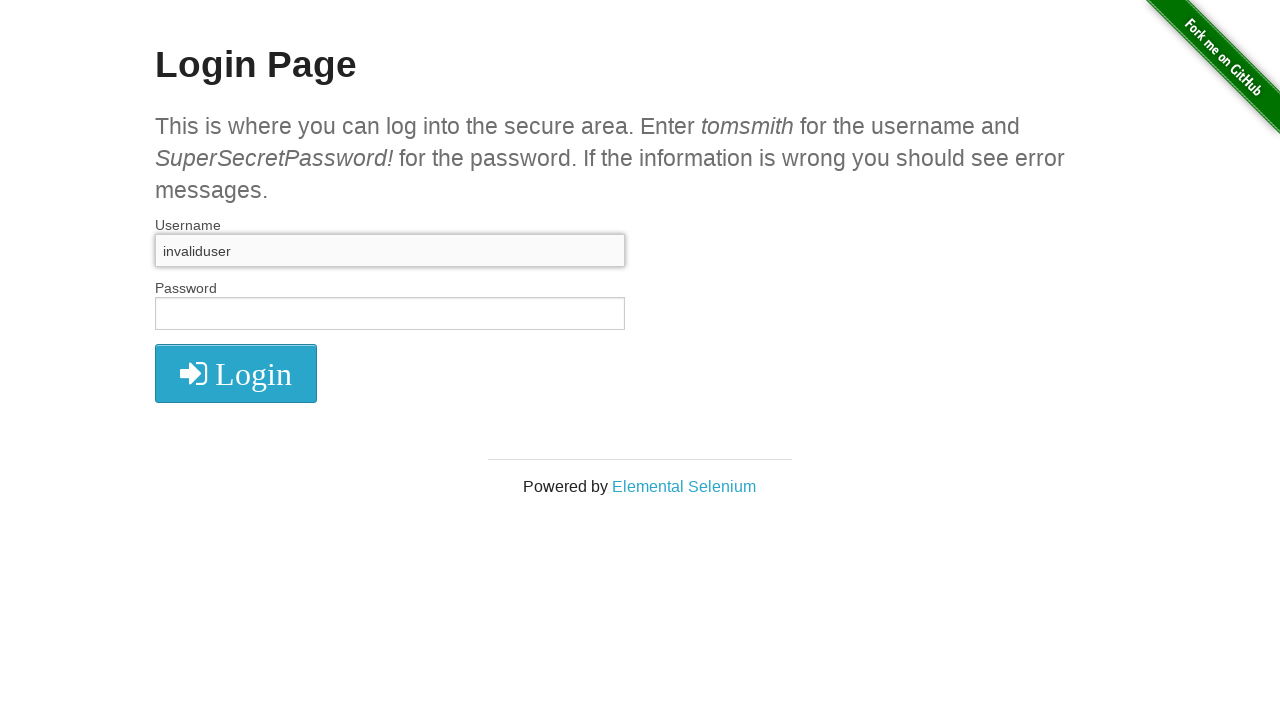

Entered invalid password 'wrongpassword' into password field on input[name='password']
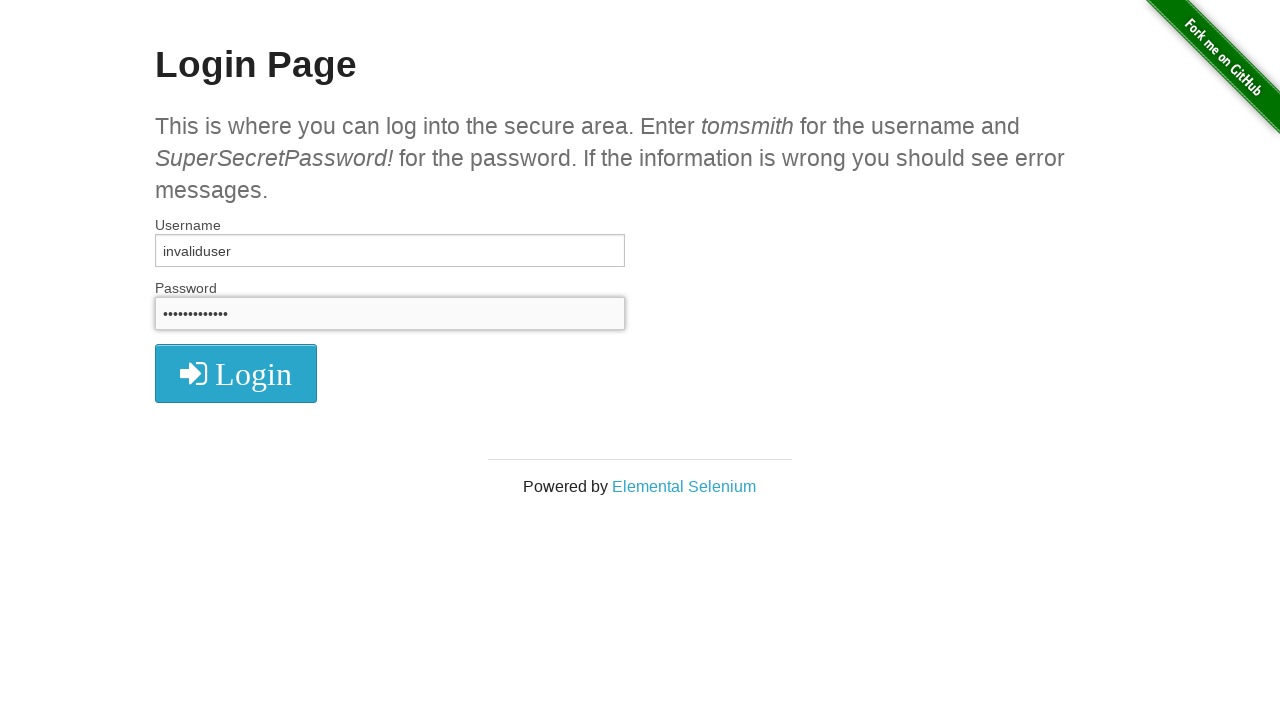

Clicked login button to submit credentials at (236, 373) on button
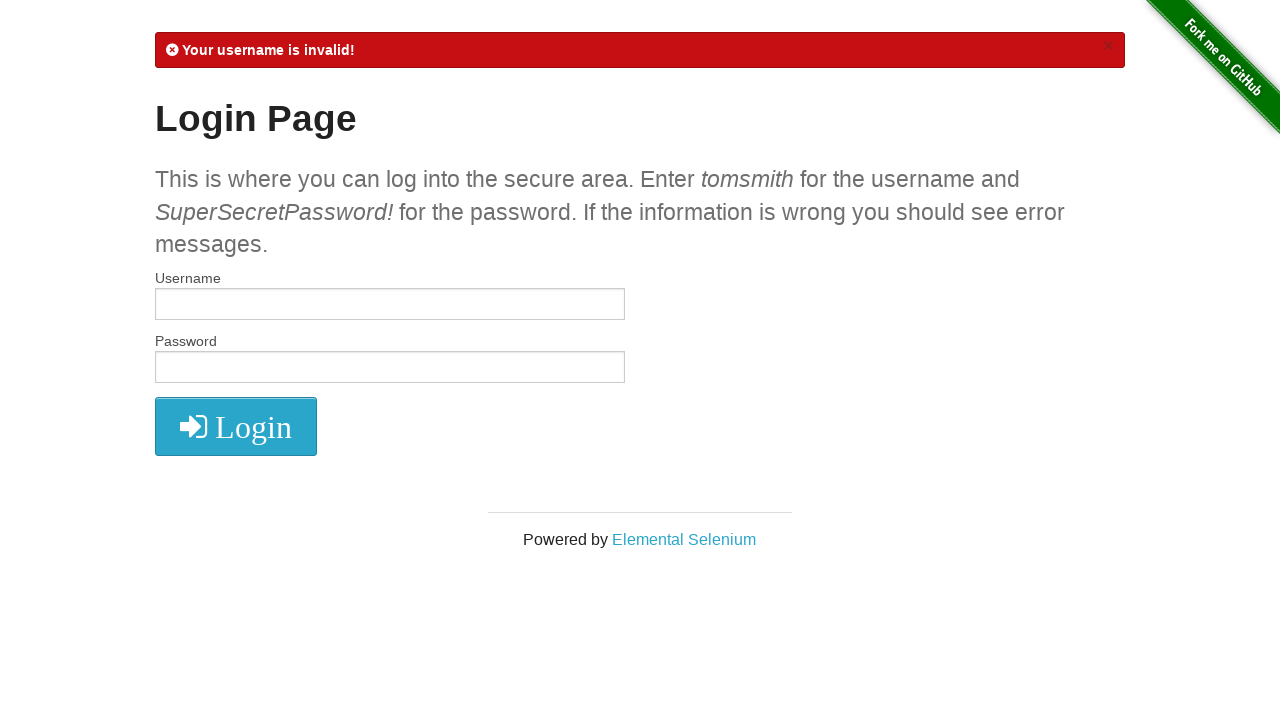

Located error message element
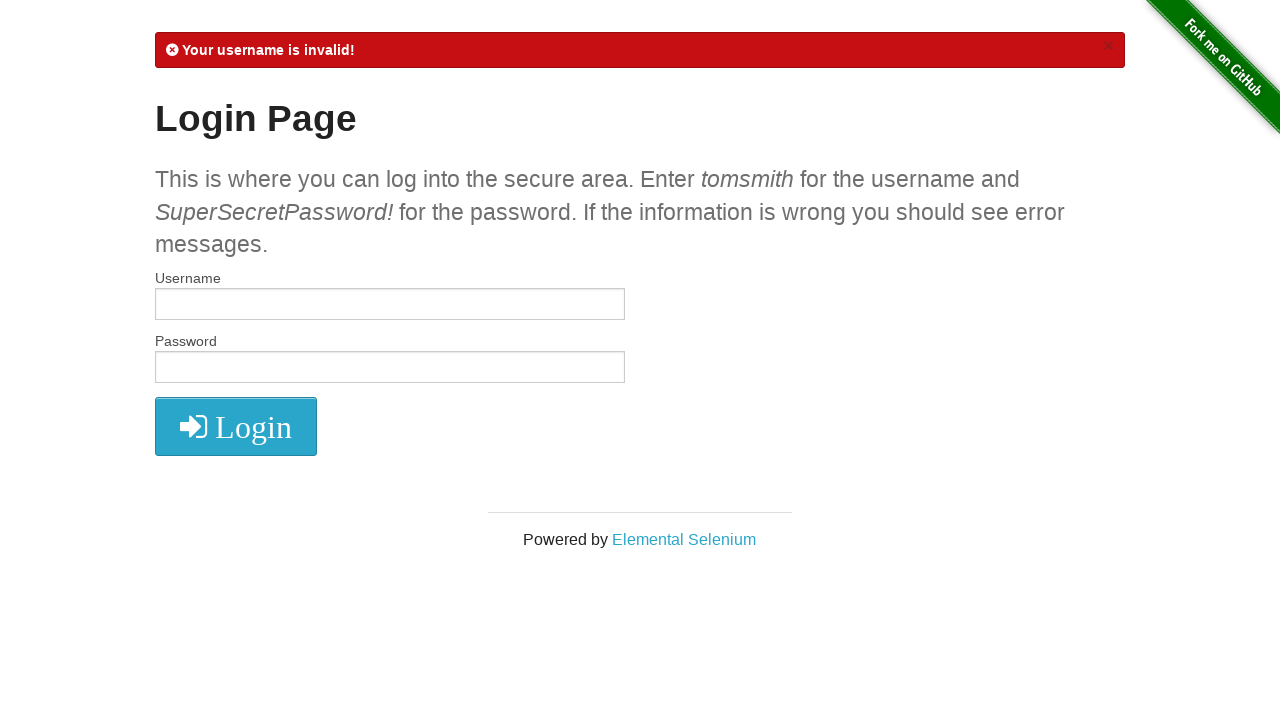

Verified error message 'Your username is invalid!' is displayed
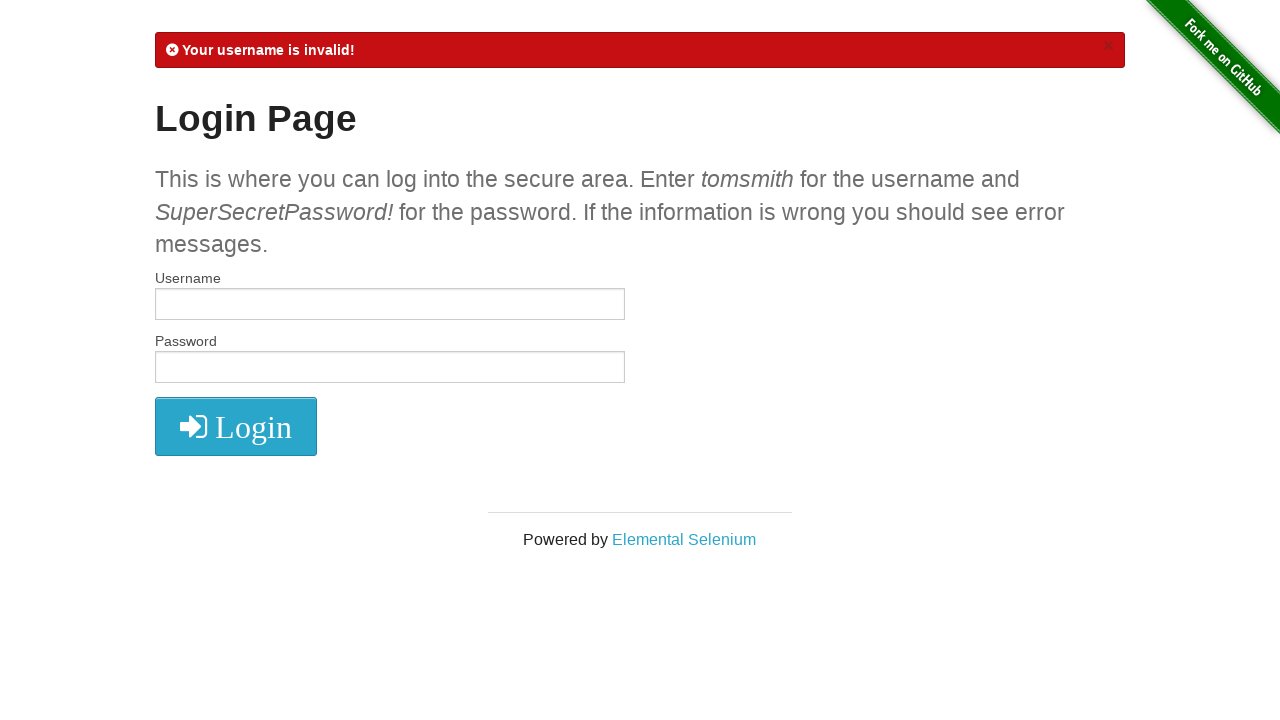

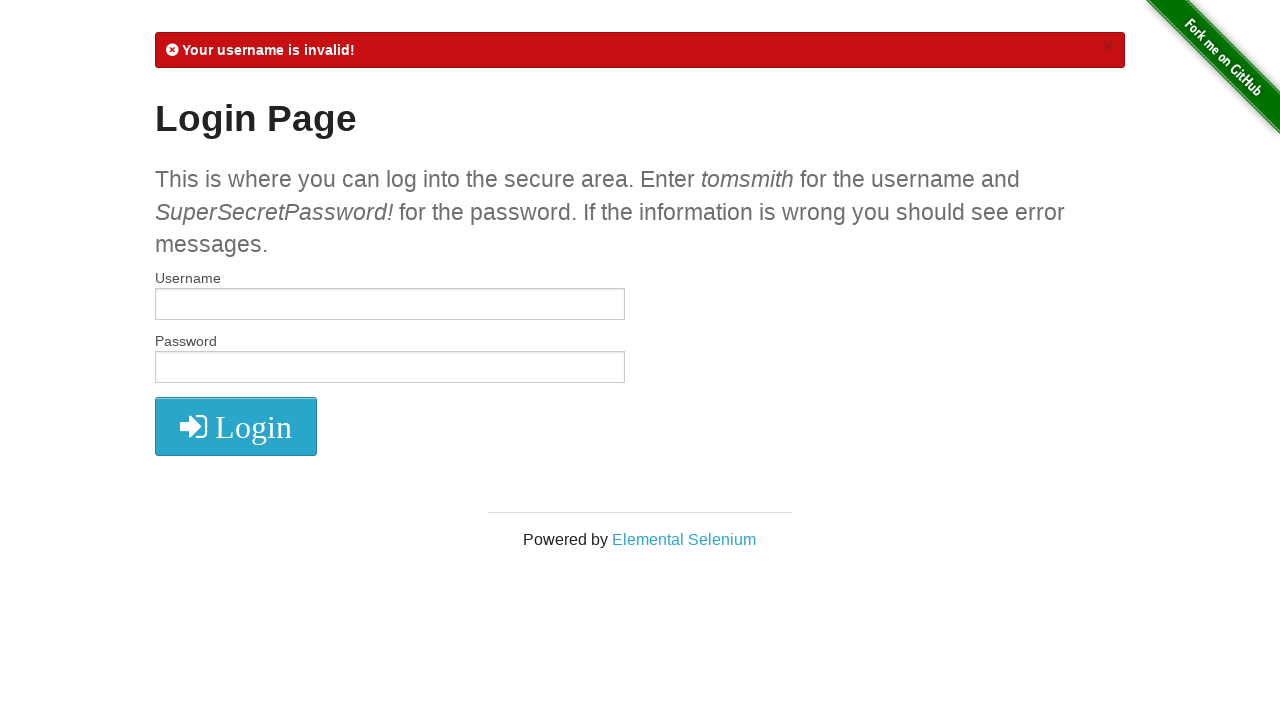